Tests radio button selection by clicking on radio3 and verifying it becomes selected

Starting URL: https://www.rahulshettyacademy.com/AutomationPractice/

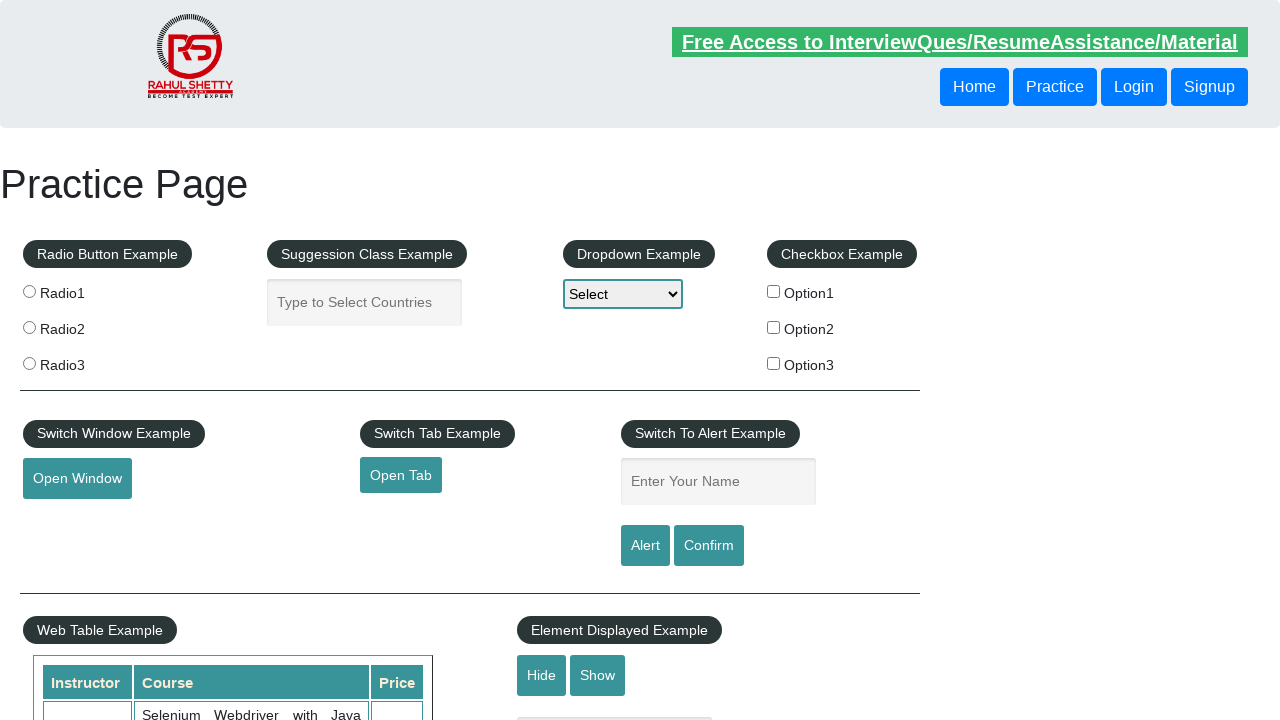

Clicked on radio button with value 'radio3' at (29, 363) on input[value='radio3']
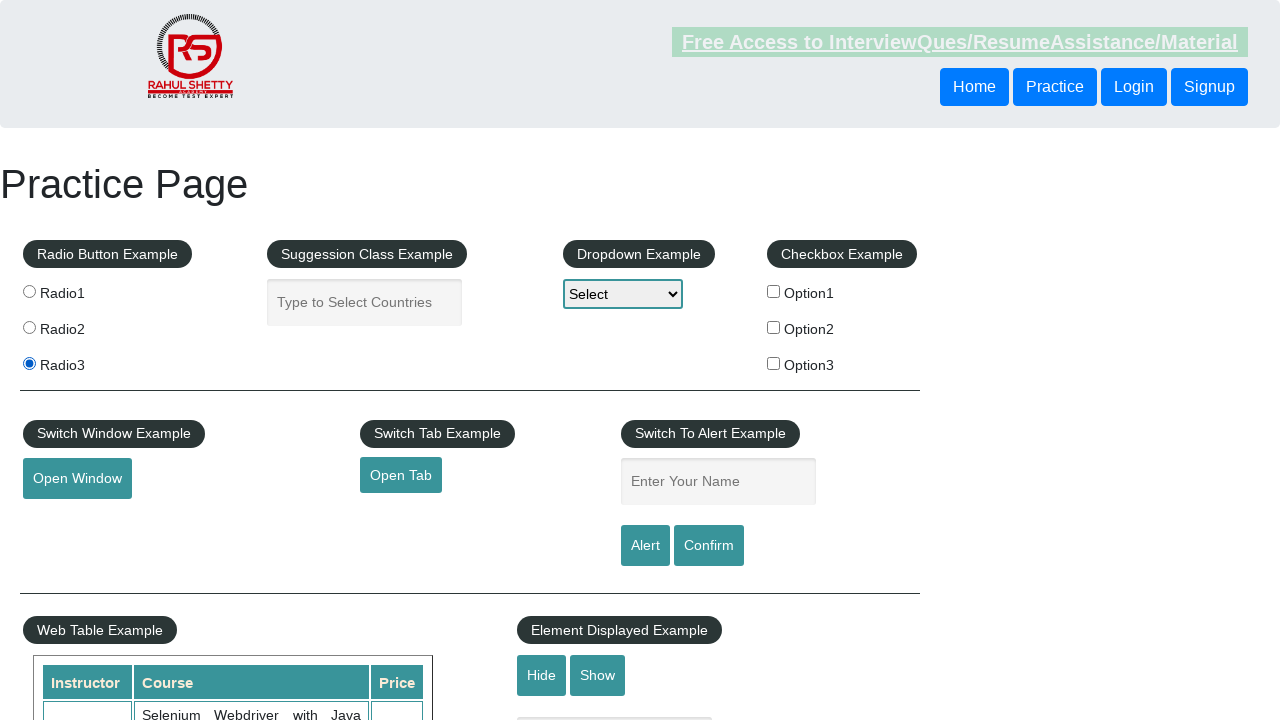

Verified that radio button 'radio3' is selected
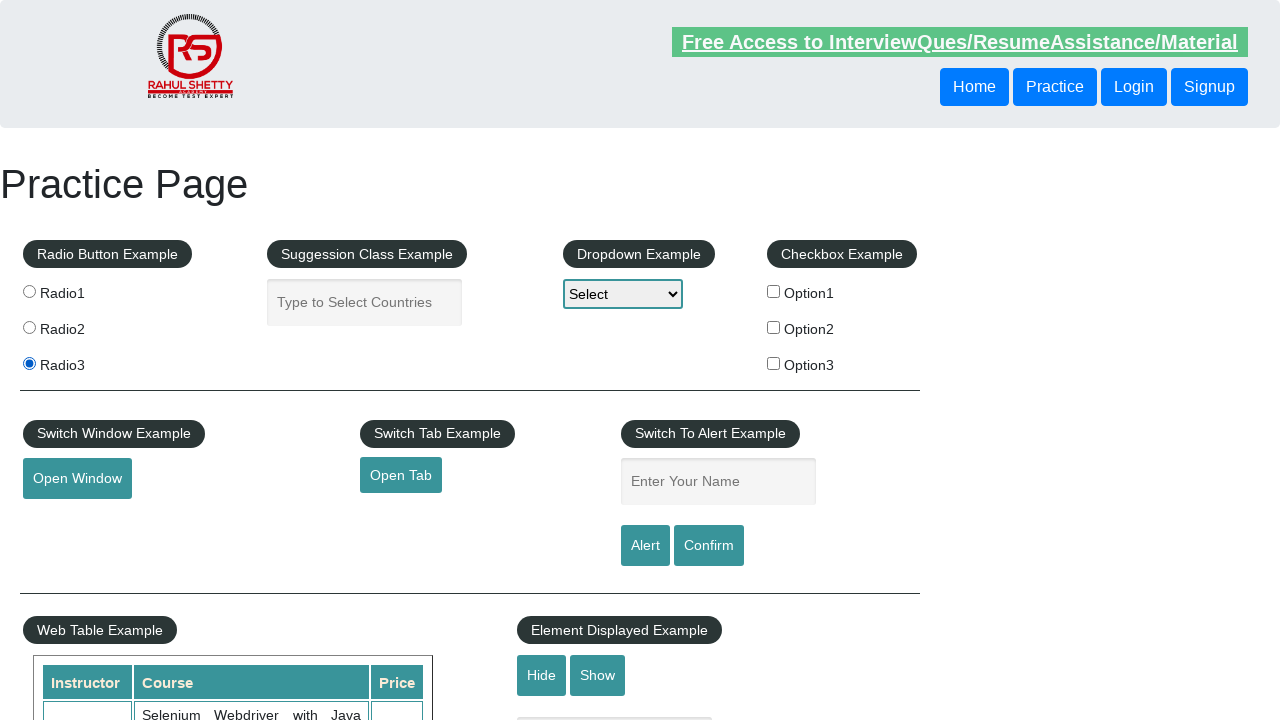

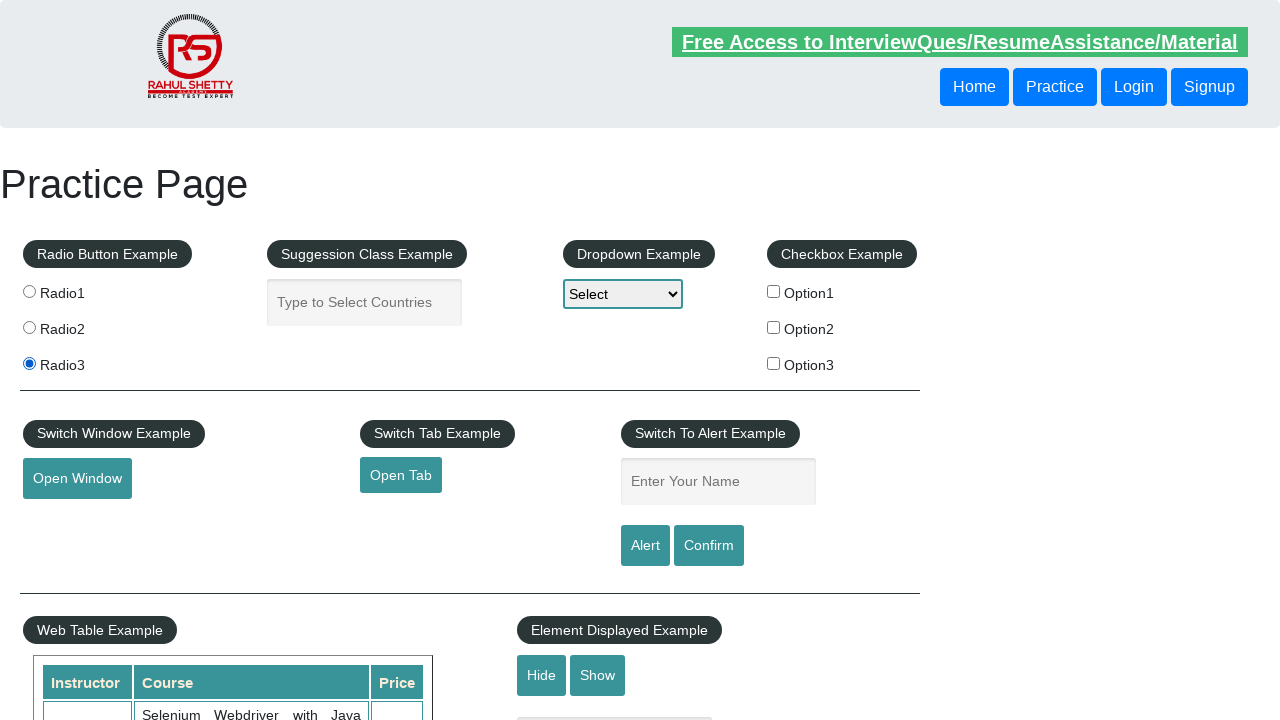